Tests drag and drop functionality using a direct drag-and-drop command to move rectangle A to rectangle B

Starting URL: https://the-internet.herokuapp.com/drag_and_drop

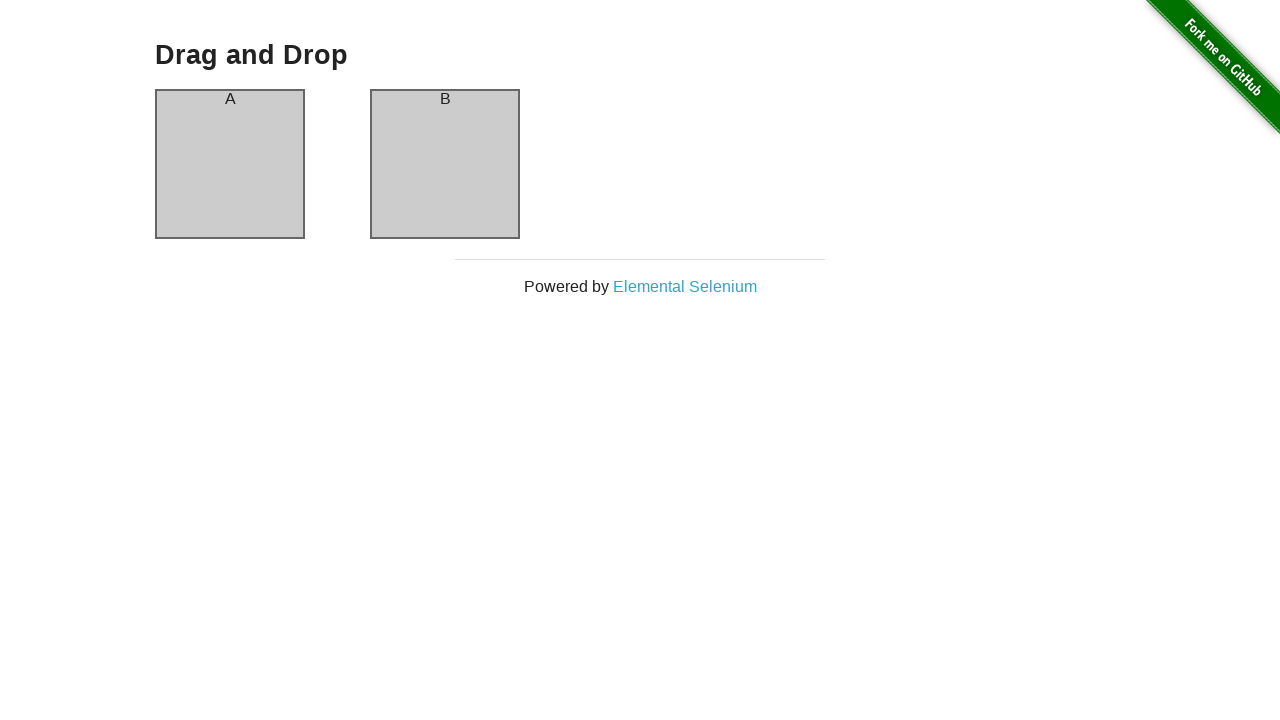

Dragged rectangle A to rectangle B using drag_to command at (445, 164)
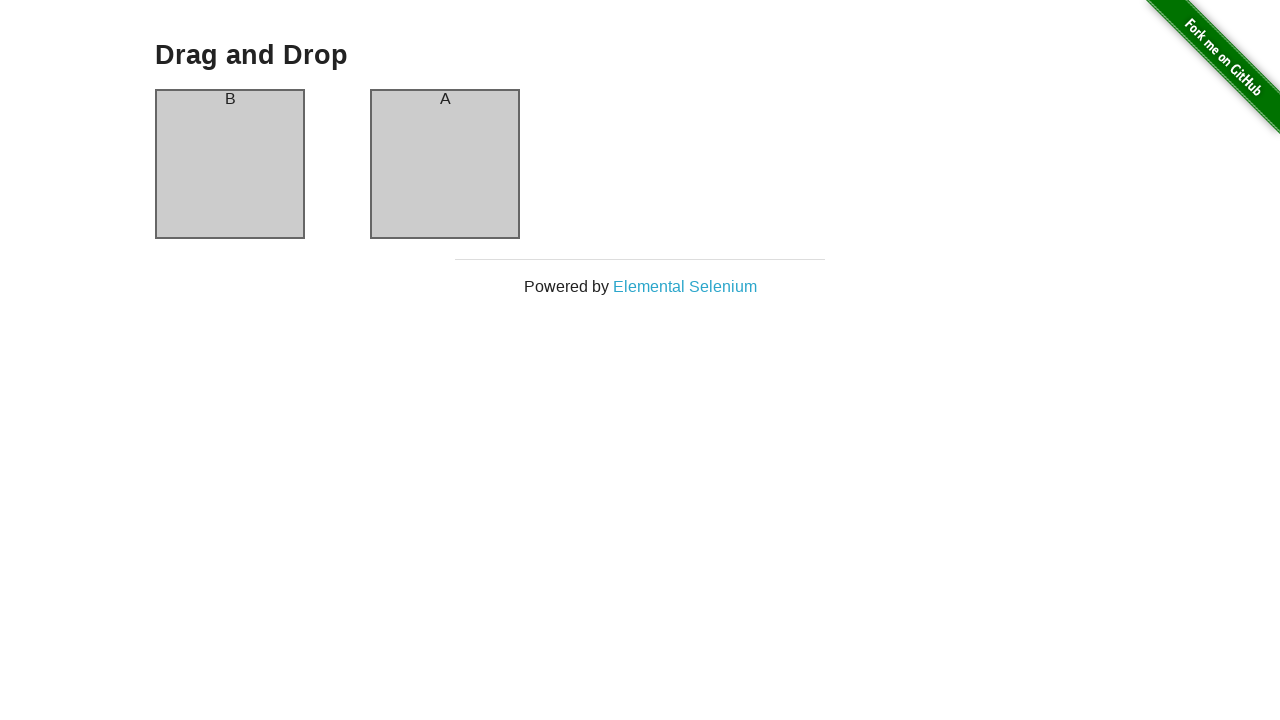

Waited 500ms for drag and drop operation to complete
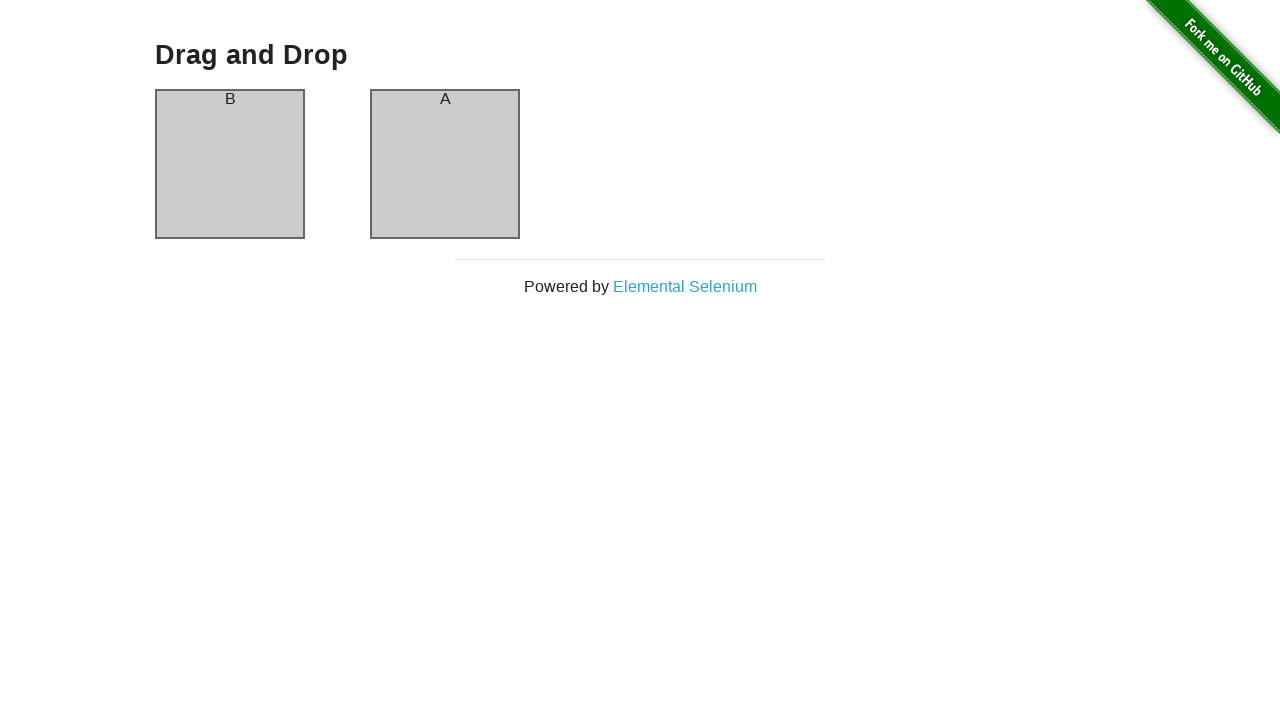

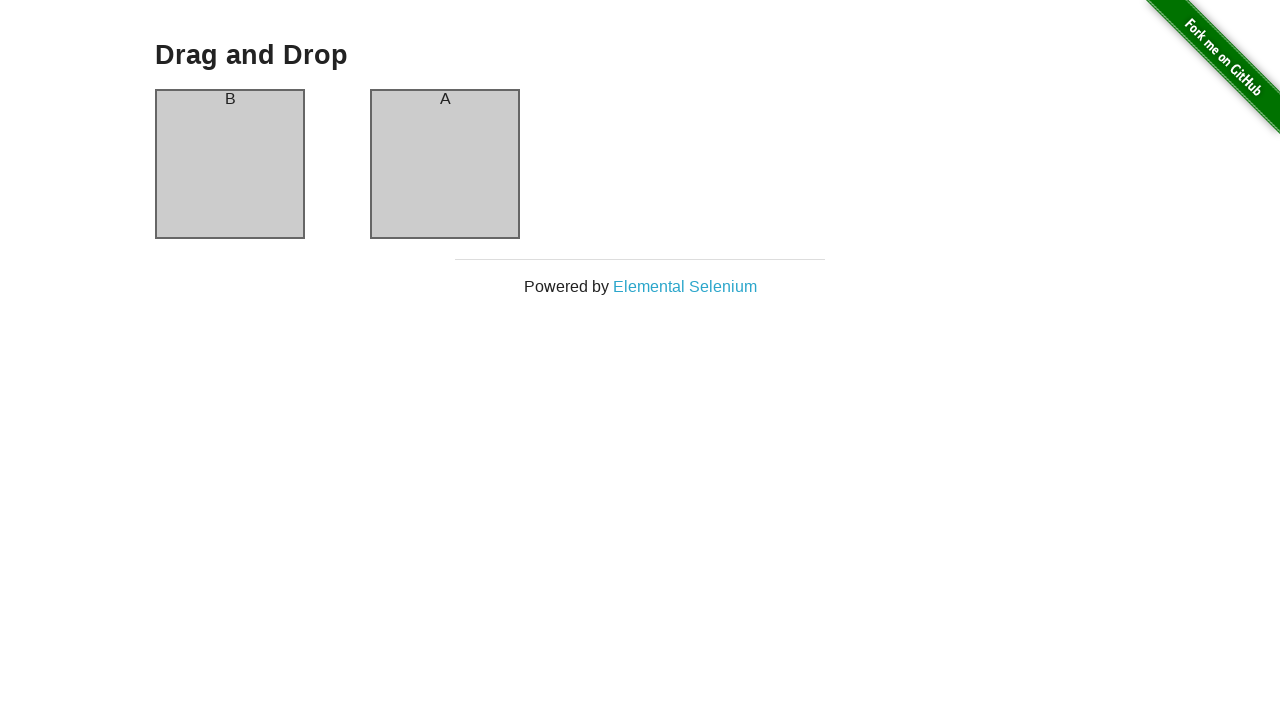